Tests radio button selection functionality by clicking on the second radio button and verifying the selection state of all radio buttons

Starting URL: https://rahulshettyacademy.com/AutomationPractice/

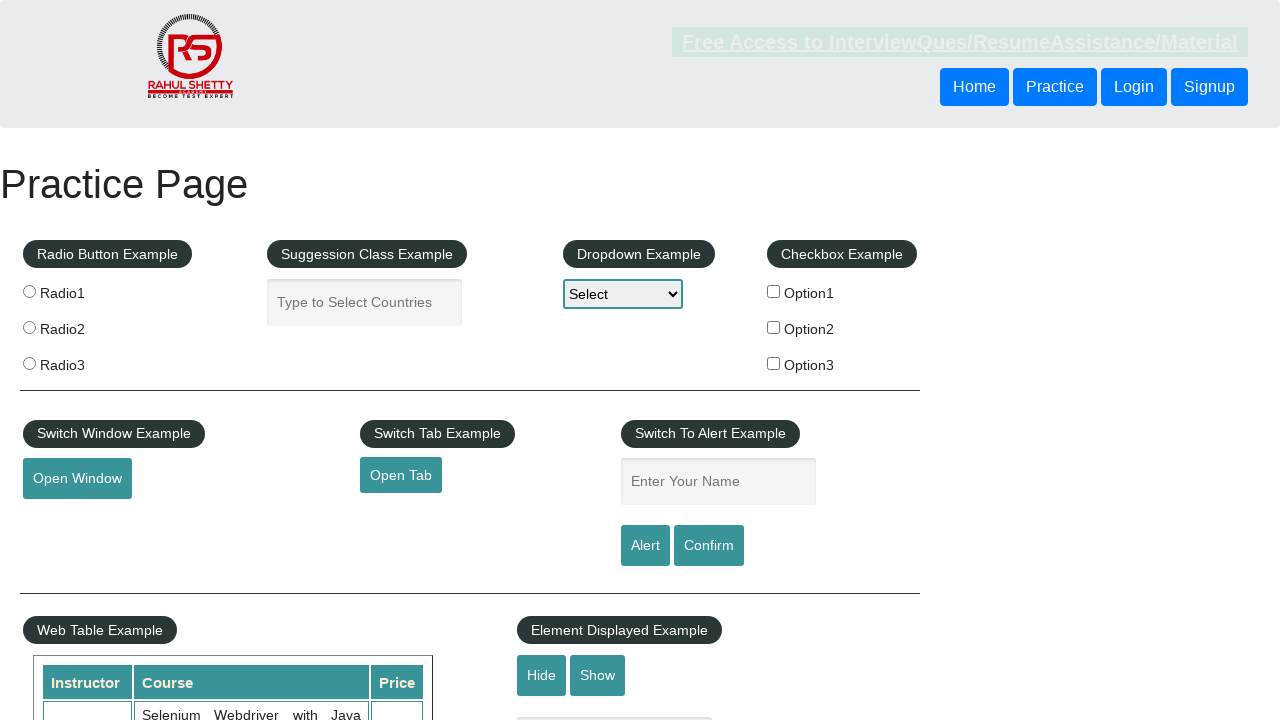

Clicked on the second radio button at (29, 327) on input[value='radio2']
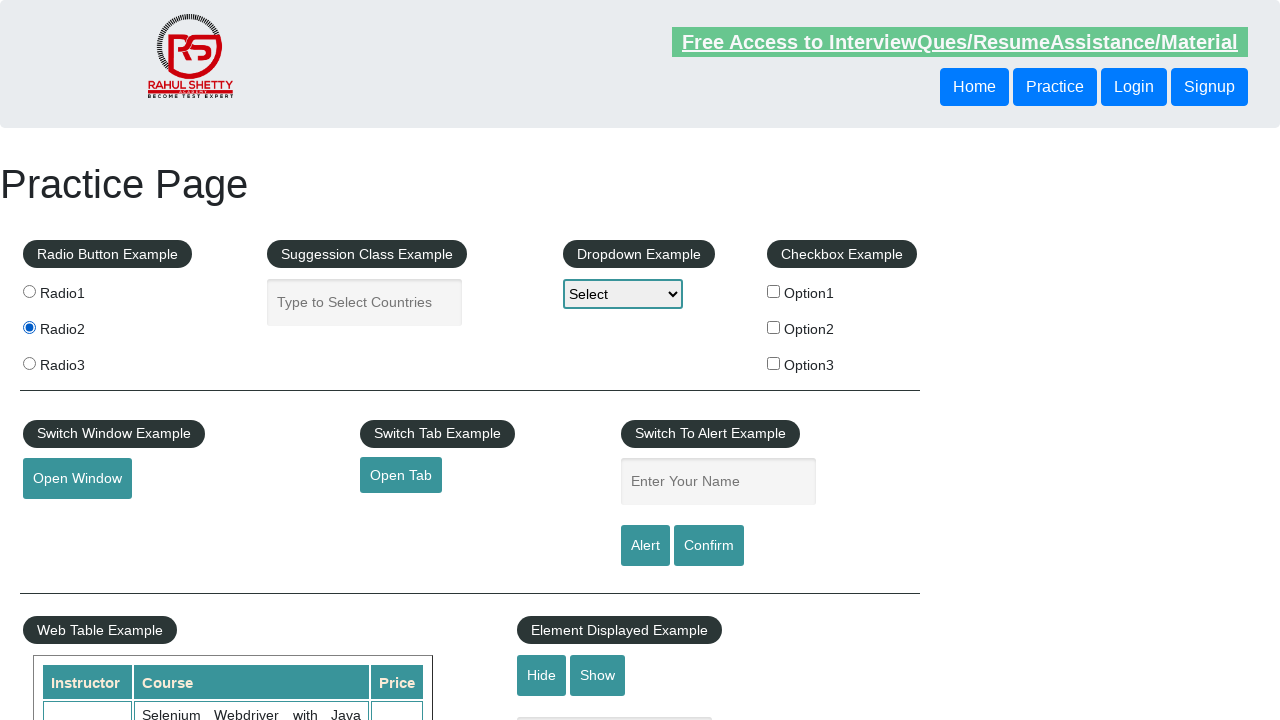

Verified that the second radio button is selected
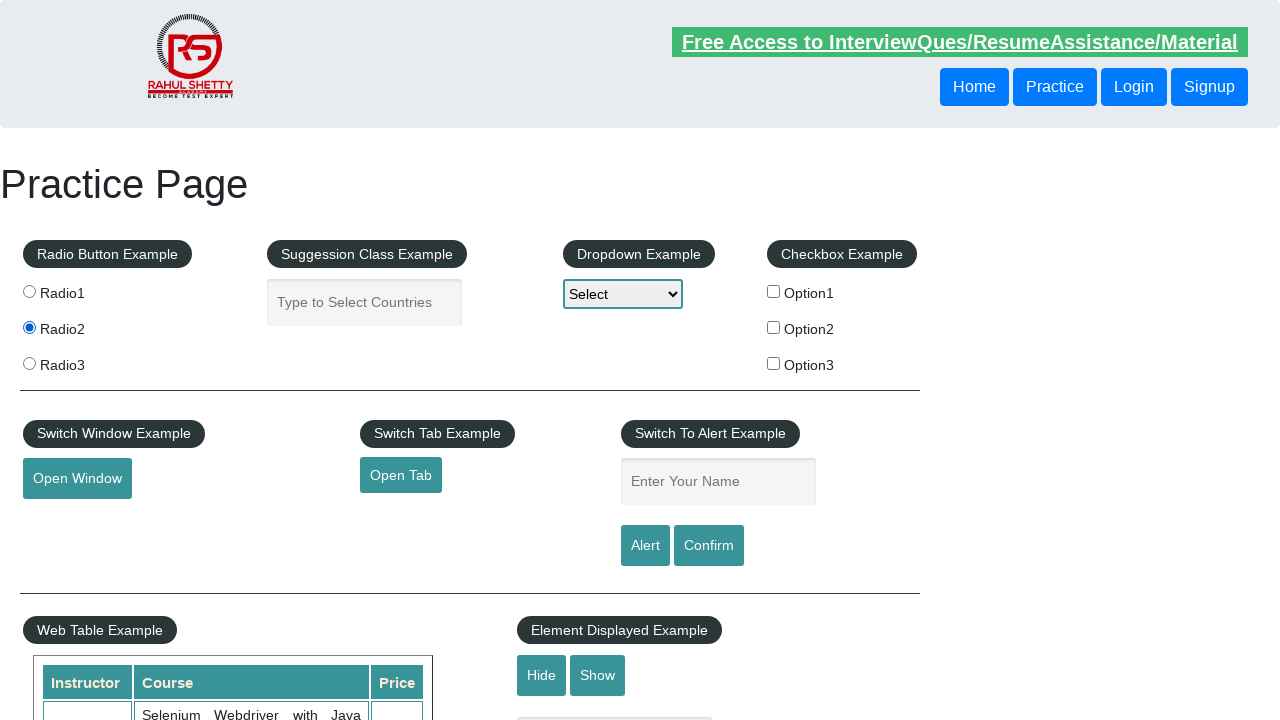

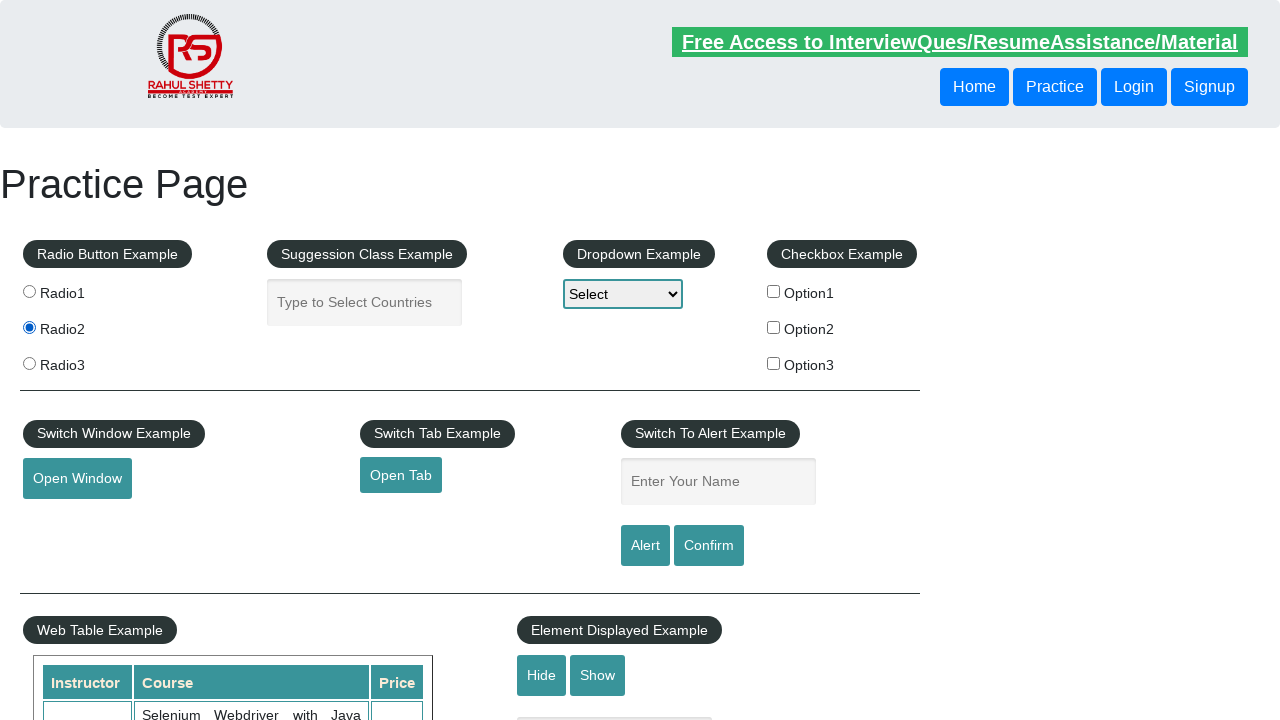